Tests drag and drop functionality on jQuery UI demo page by dragging an element from source to target within an iframe

Starting URL: https://jqueryui.com/droppable/

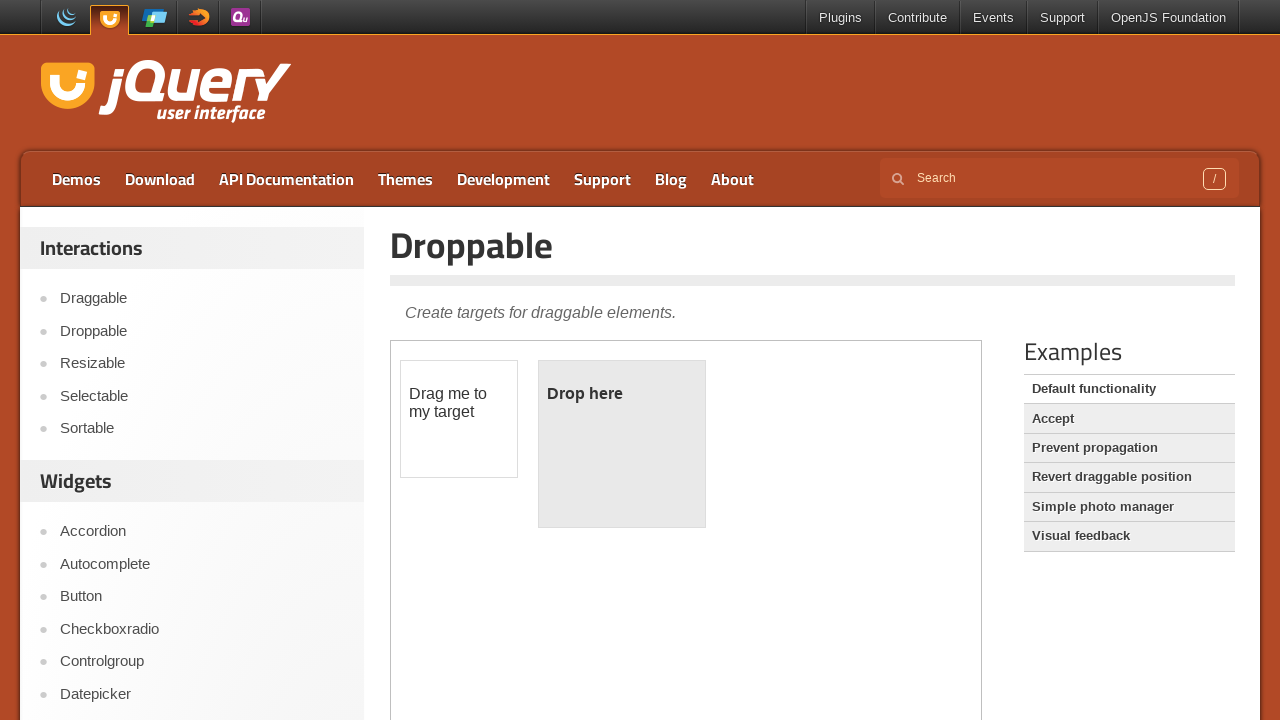

Navigated to jQuery UI droppable demo page
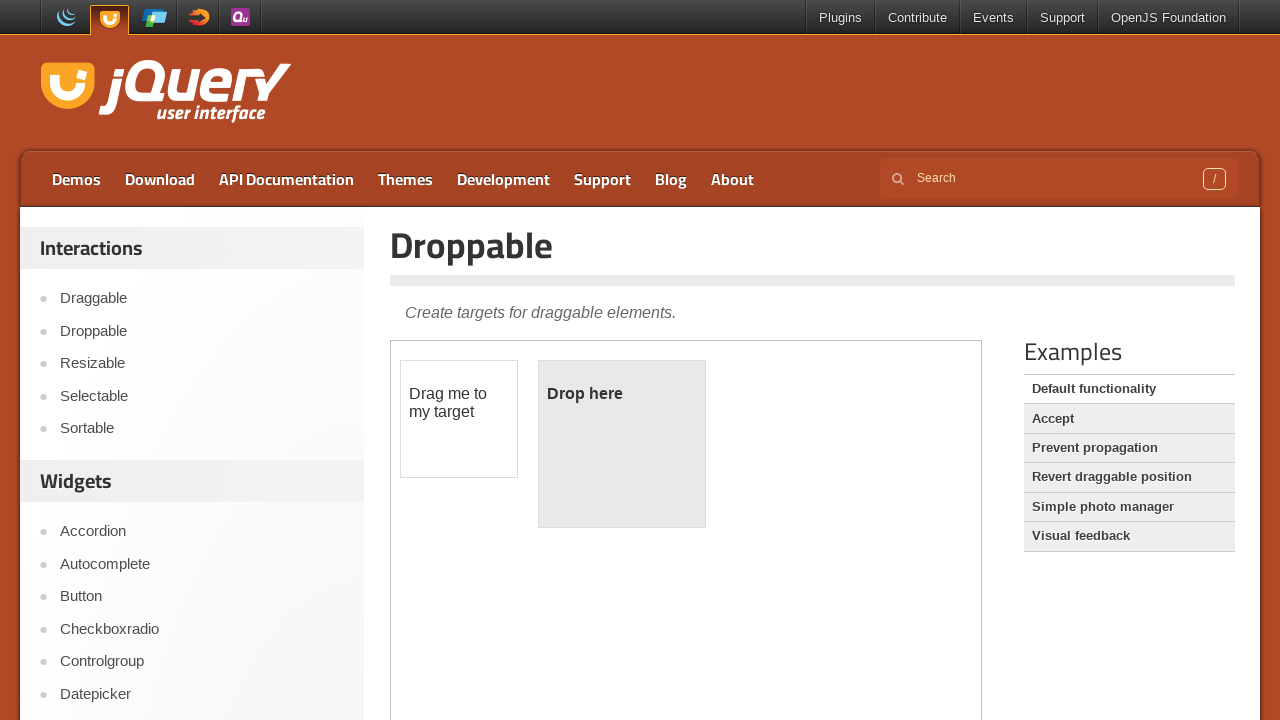

Located demo iframe
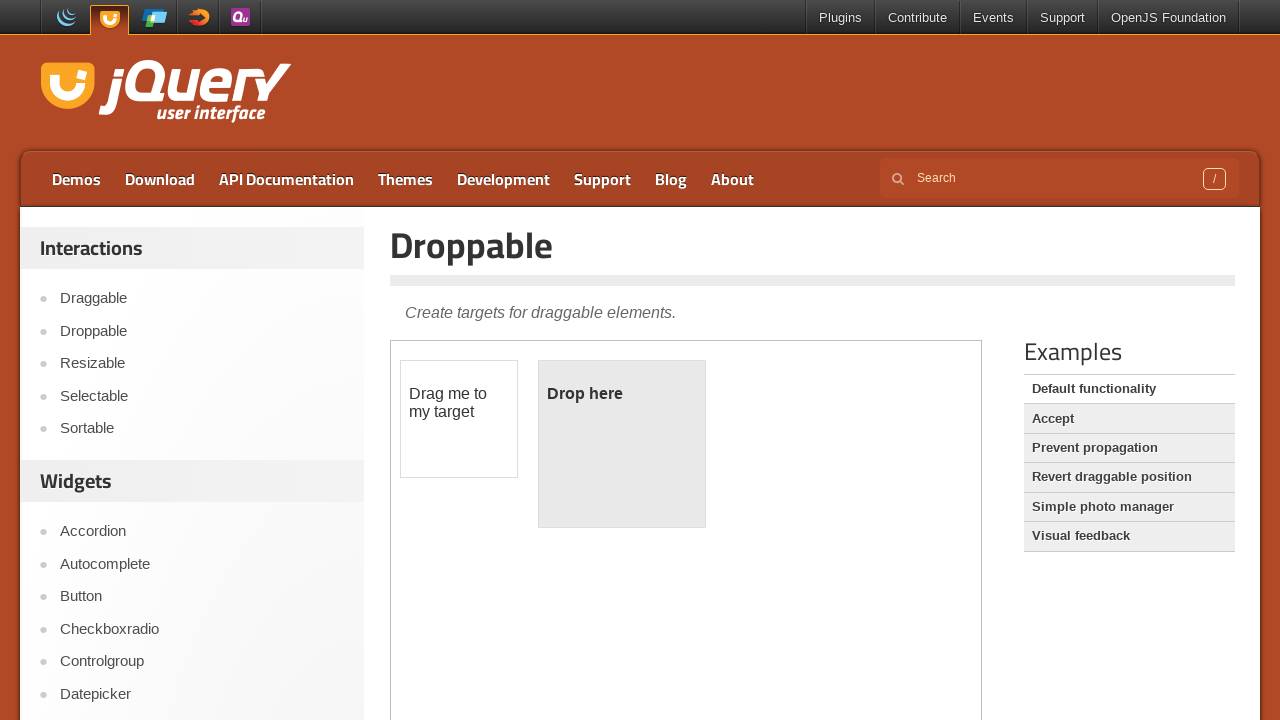

Located draggable element within iframe
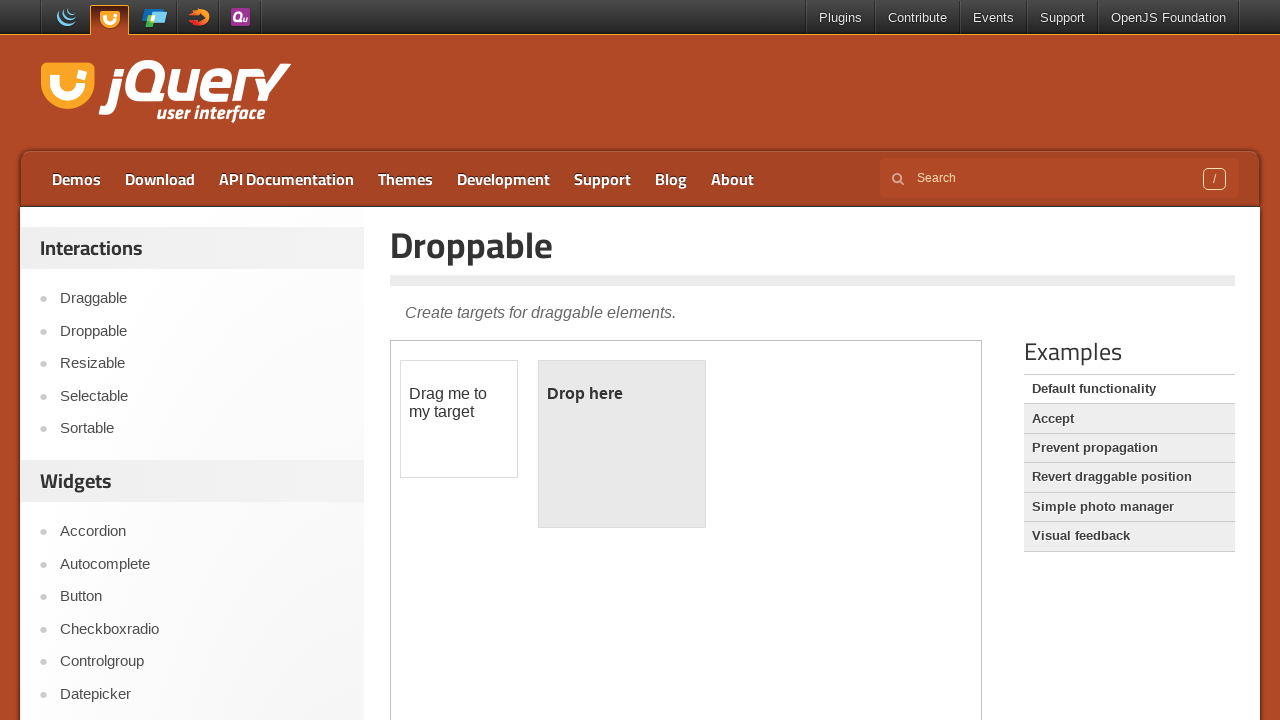

Located droppable target element within iframe
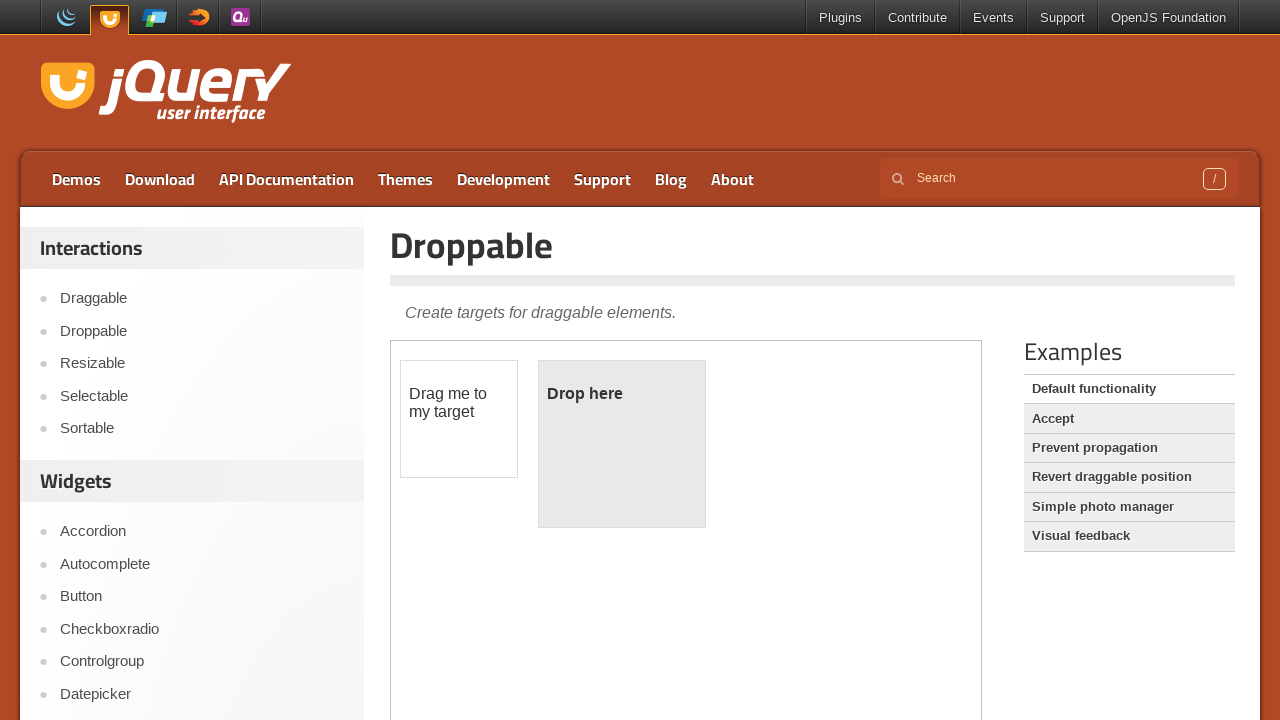

Clicked on draggable element to focus it at (459, 419) on .demo-frame >> internal:control=enter-frame >> #draggable
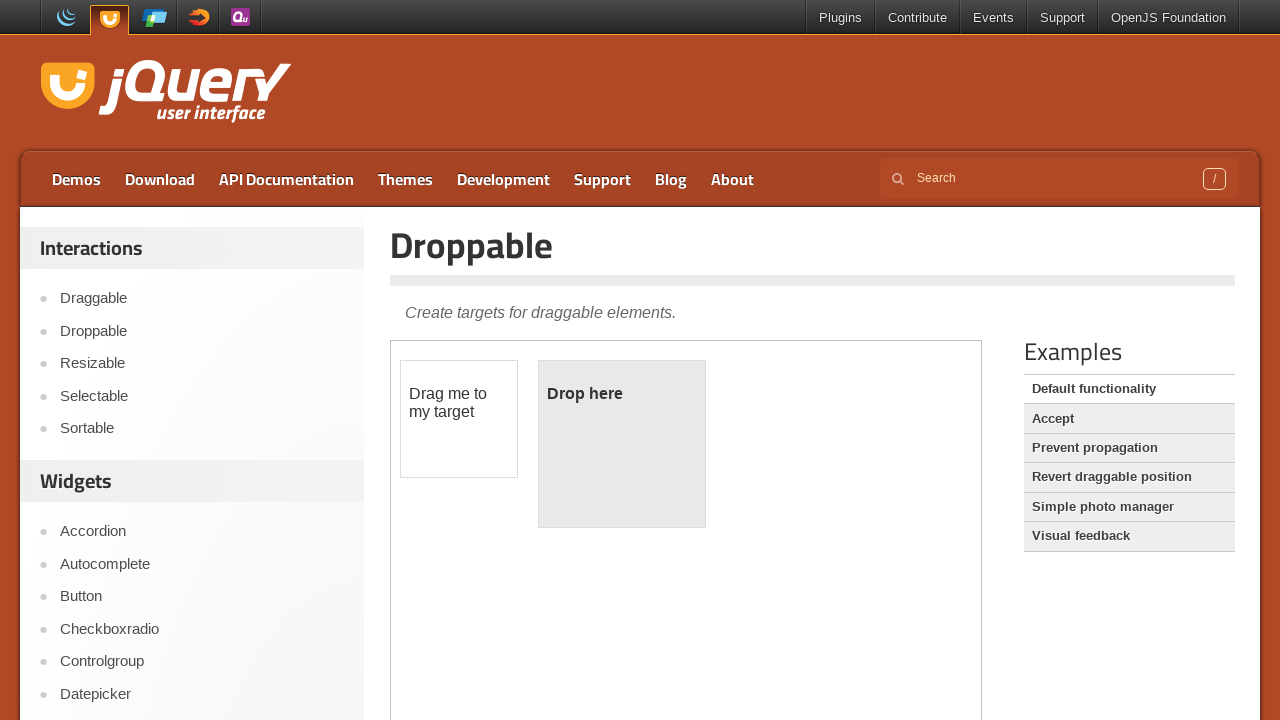

Dragged element from source to target droppable area at (622, 444)
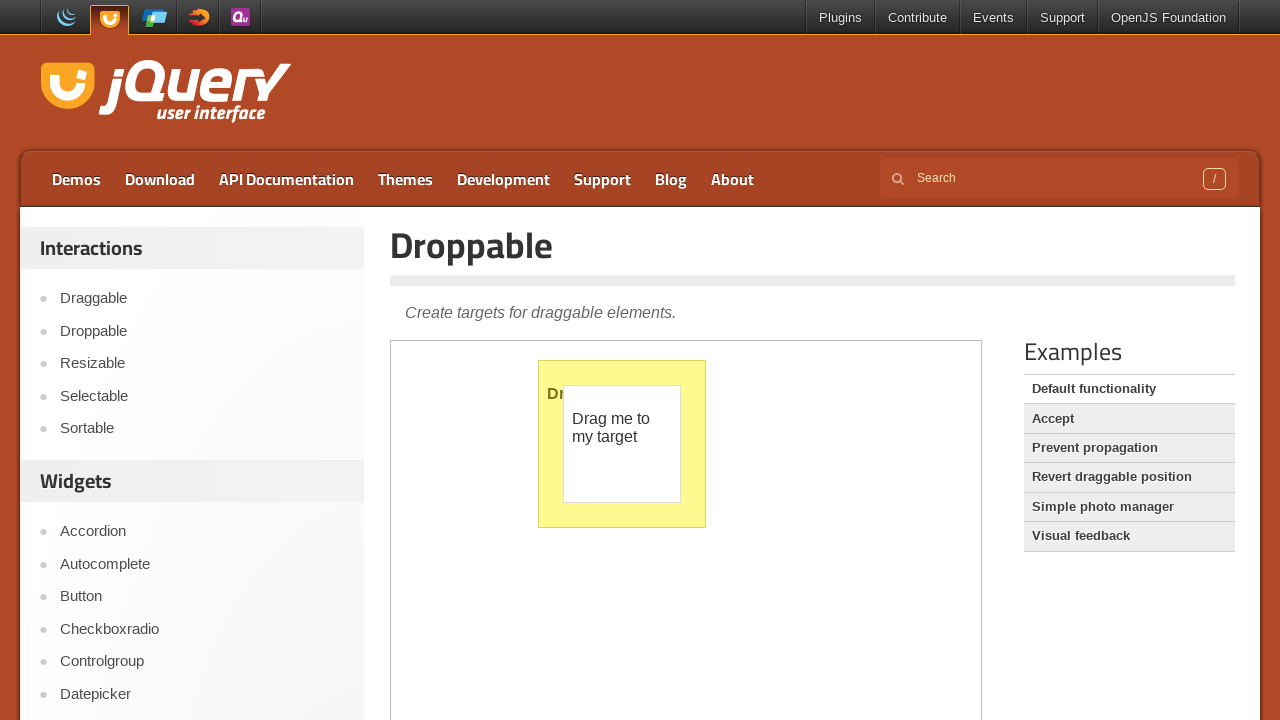

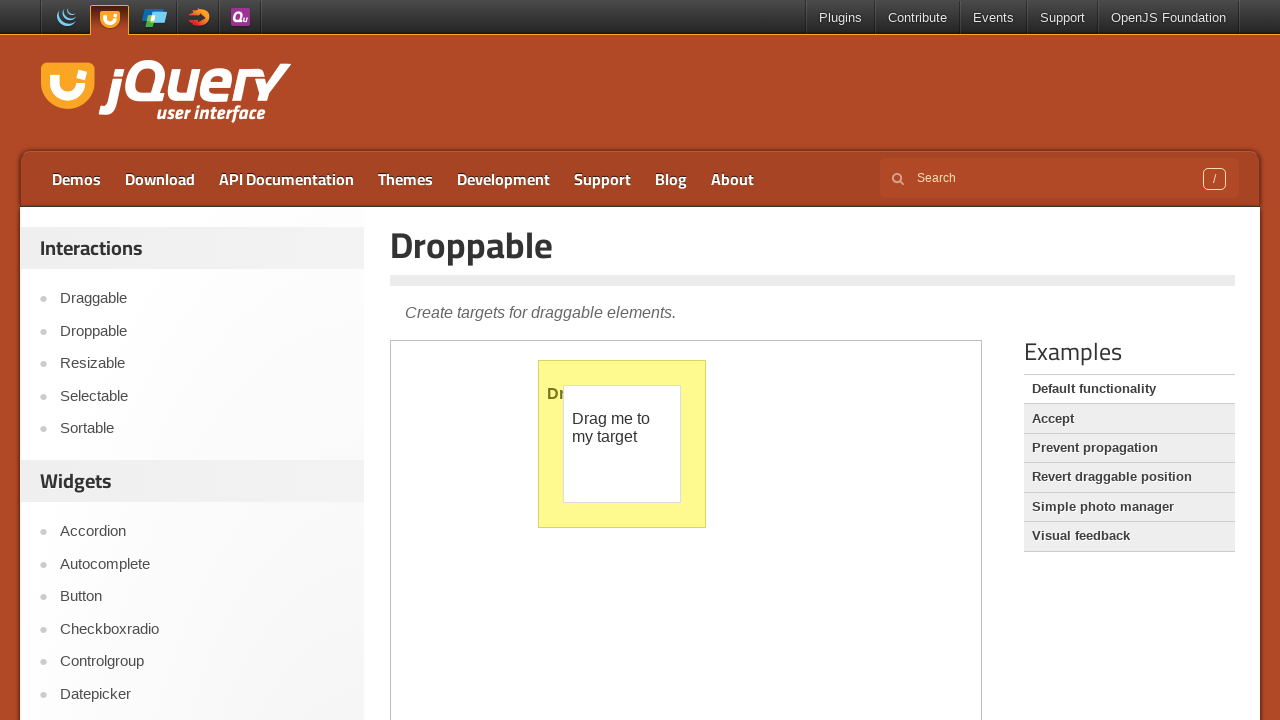